Tests clicking on a button where the class attribute has varying order by using a reliable selector to find the primary button.

Starting URL: http://uitestingplayground.com/classattr

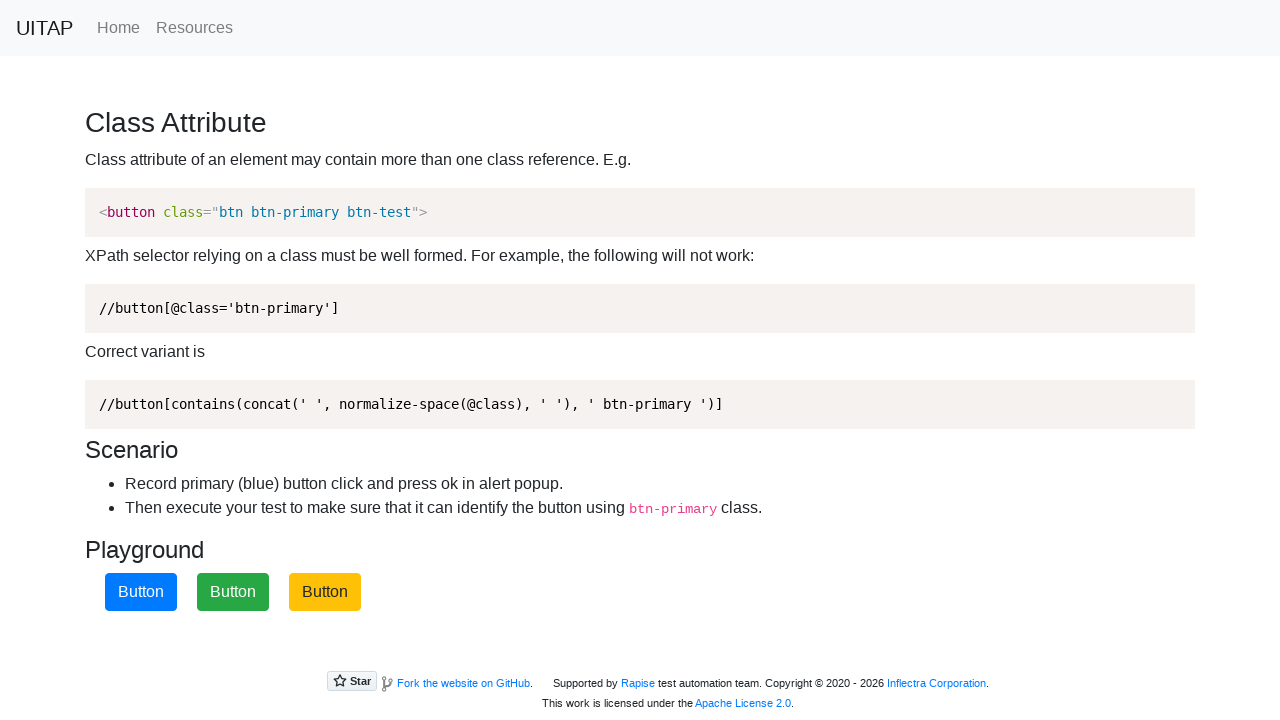

Clicked the blue primary button using reliable selector at (141, 592) on button.btn-primary
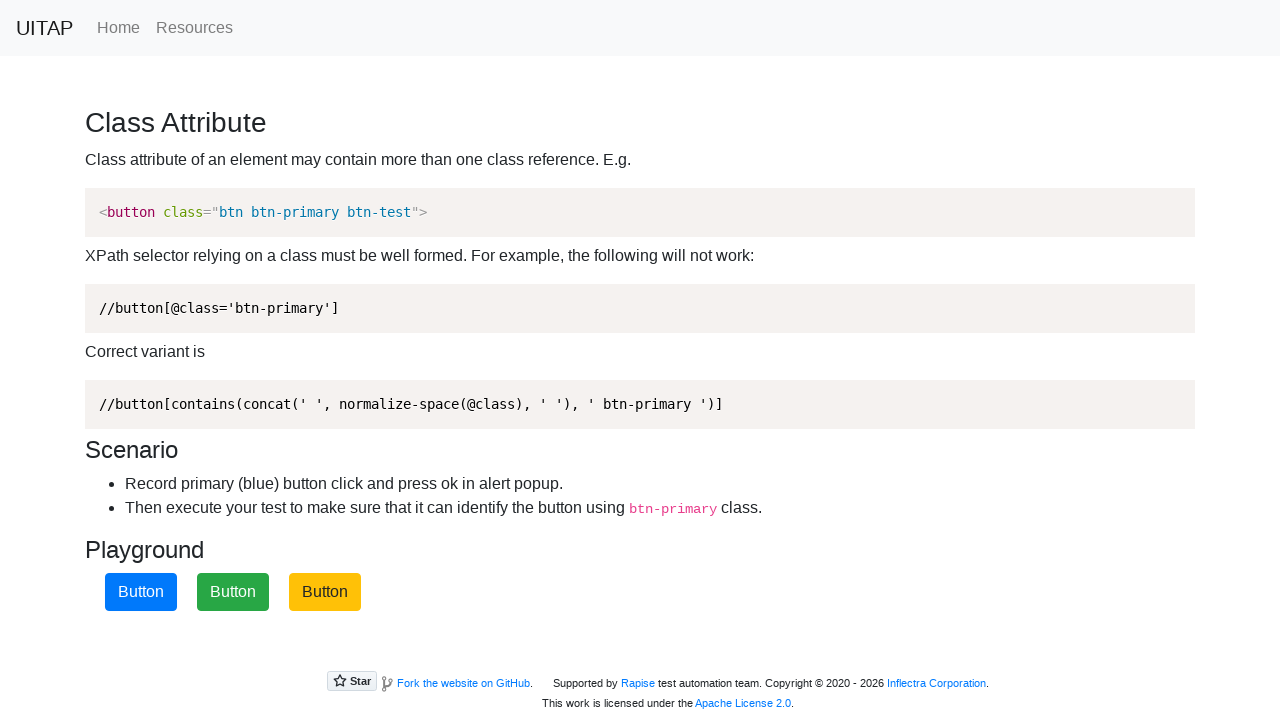

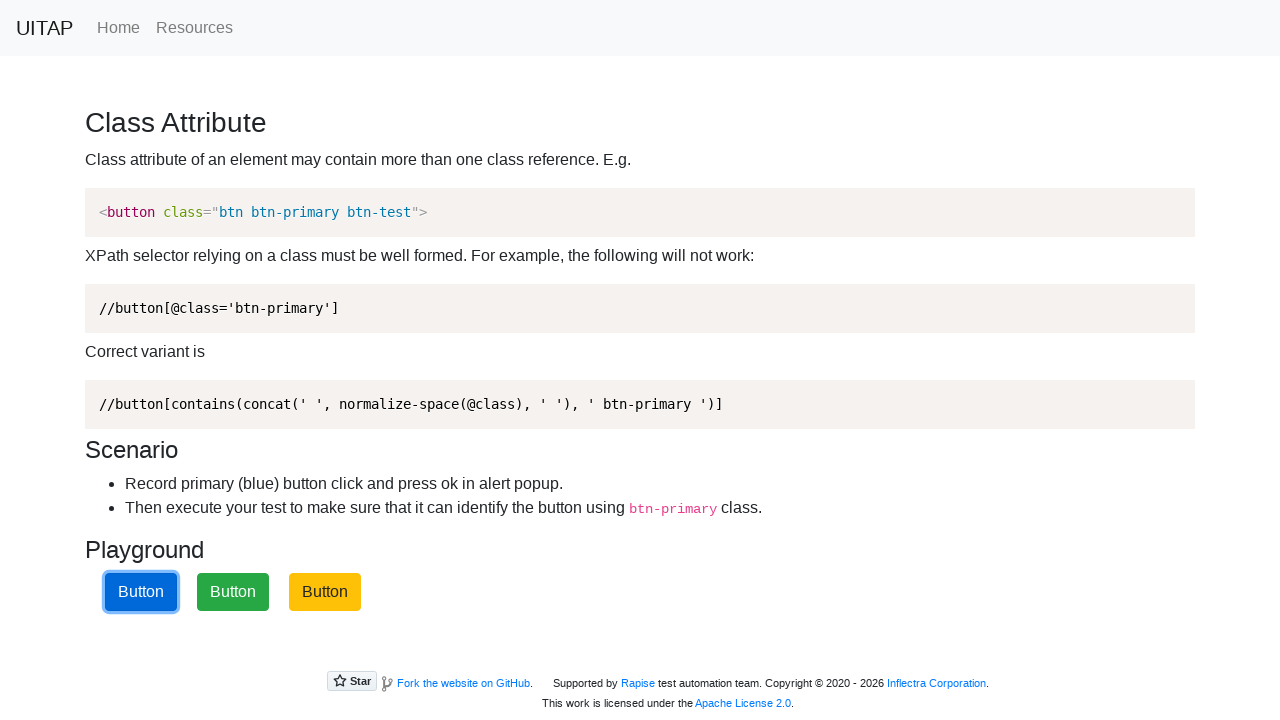